Tests a booking form by waiting for a specific price condition, then solving a mathematical problem and submitting the answer

Starting URL: http://suninjuly.github.io/explicit_wait2.html

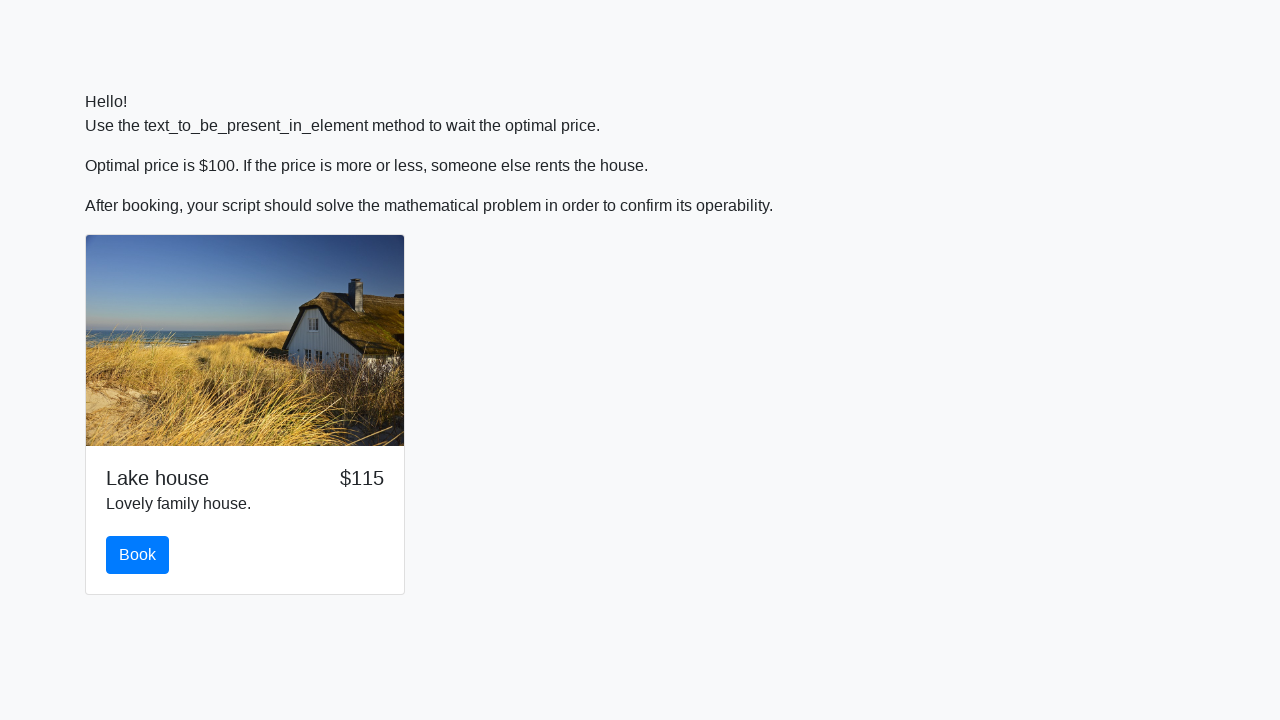

Waited for price to reach $100
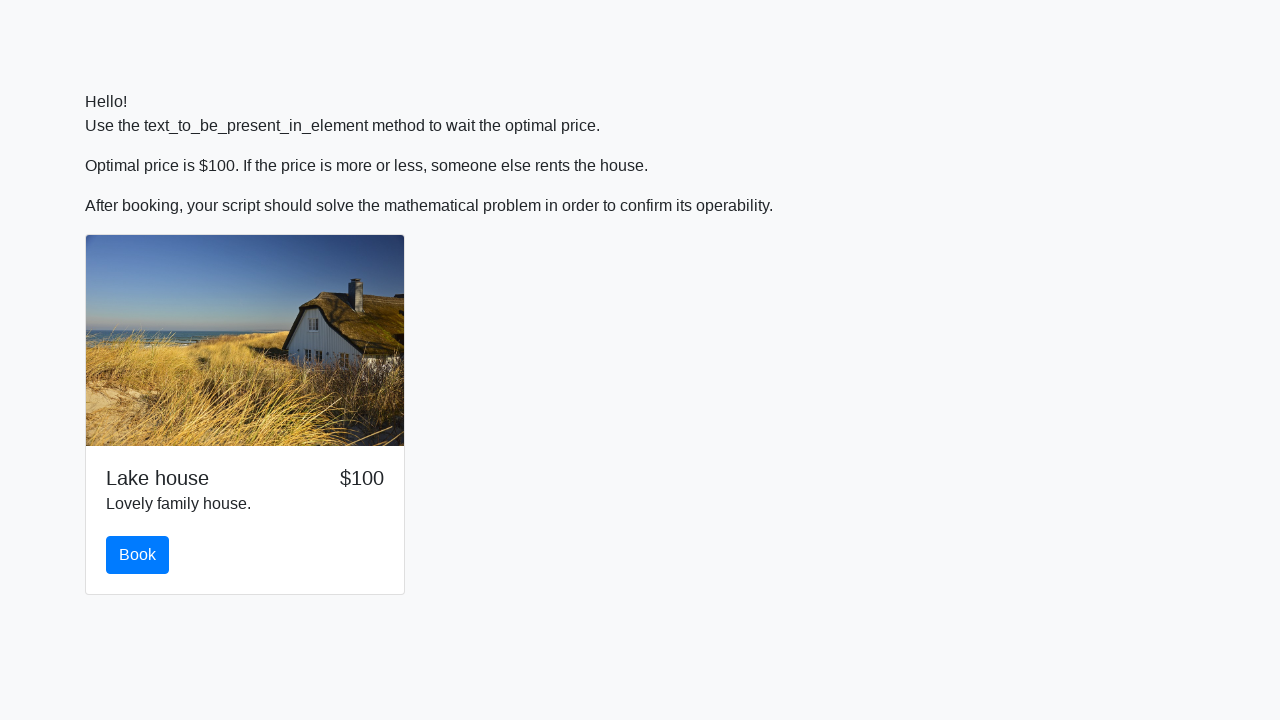

Clicked the book button at (138, 555) on #book
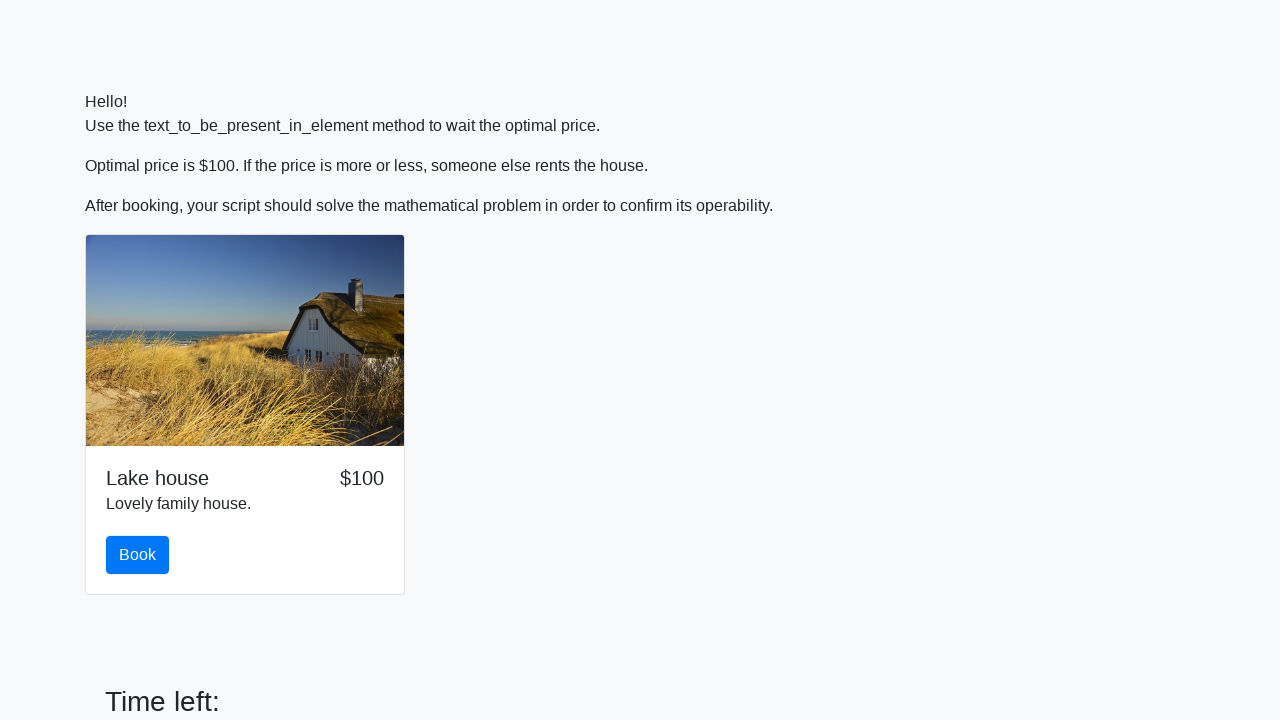

Retrieved value for calculation: 958
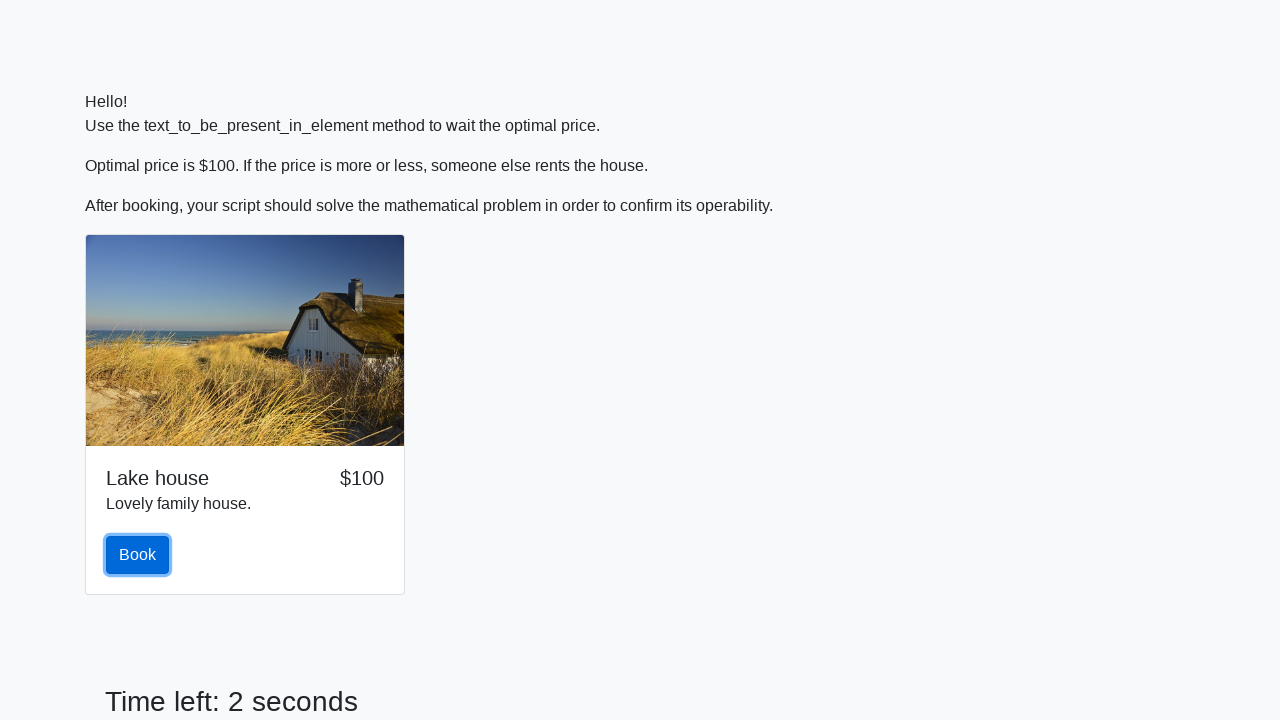

Calculated mathematical answer: 0.7958456435145973
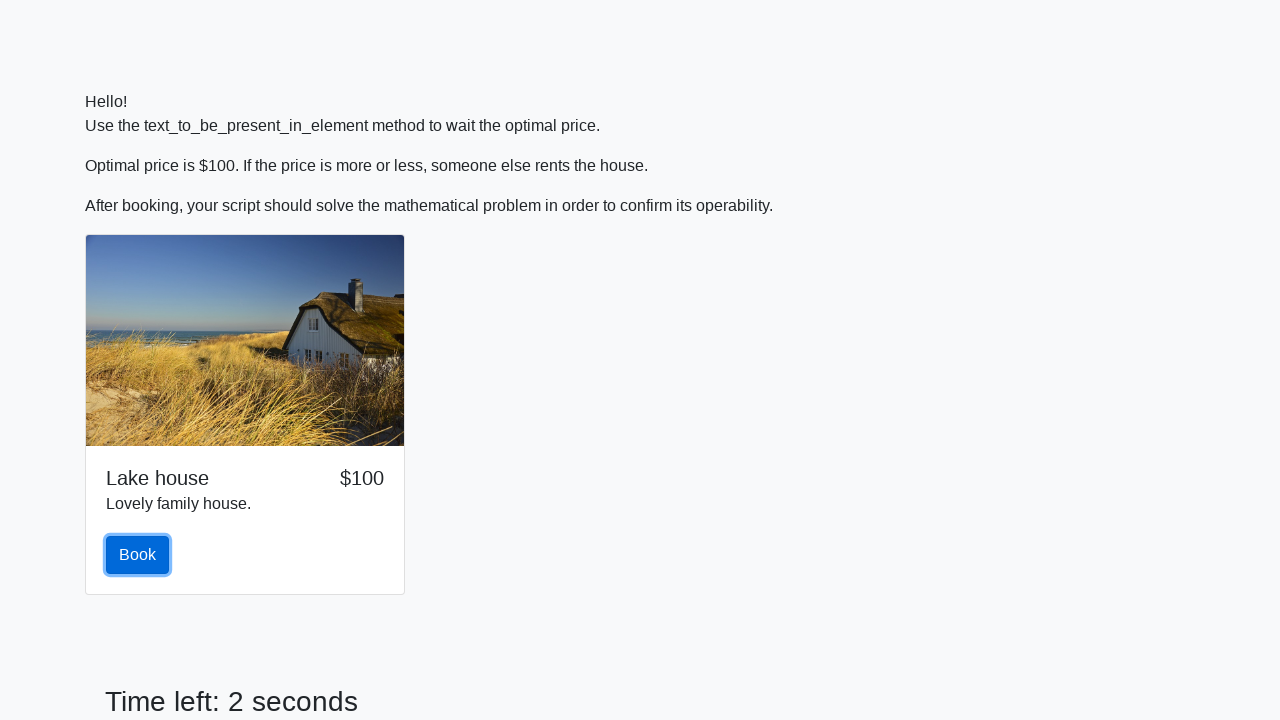

Filled in the calculated answer on #answer
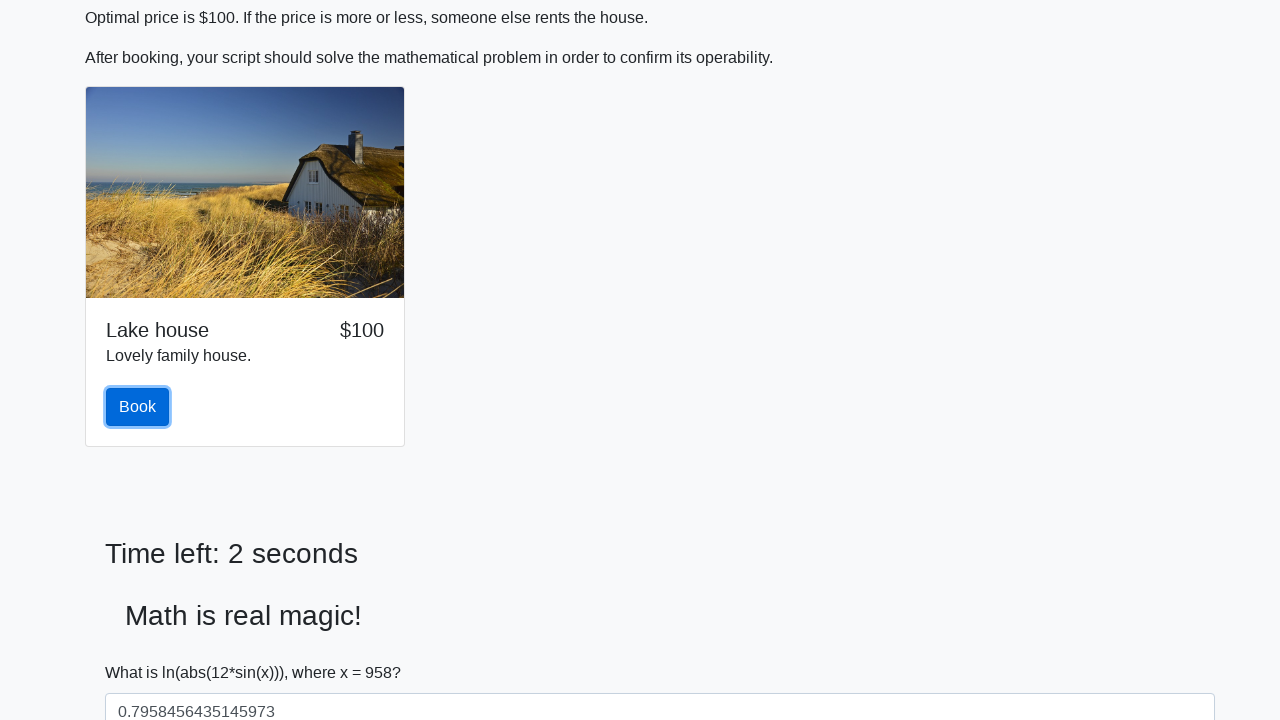

Submitted the booking form at (143, 651) on [type="submit"]
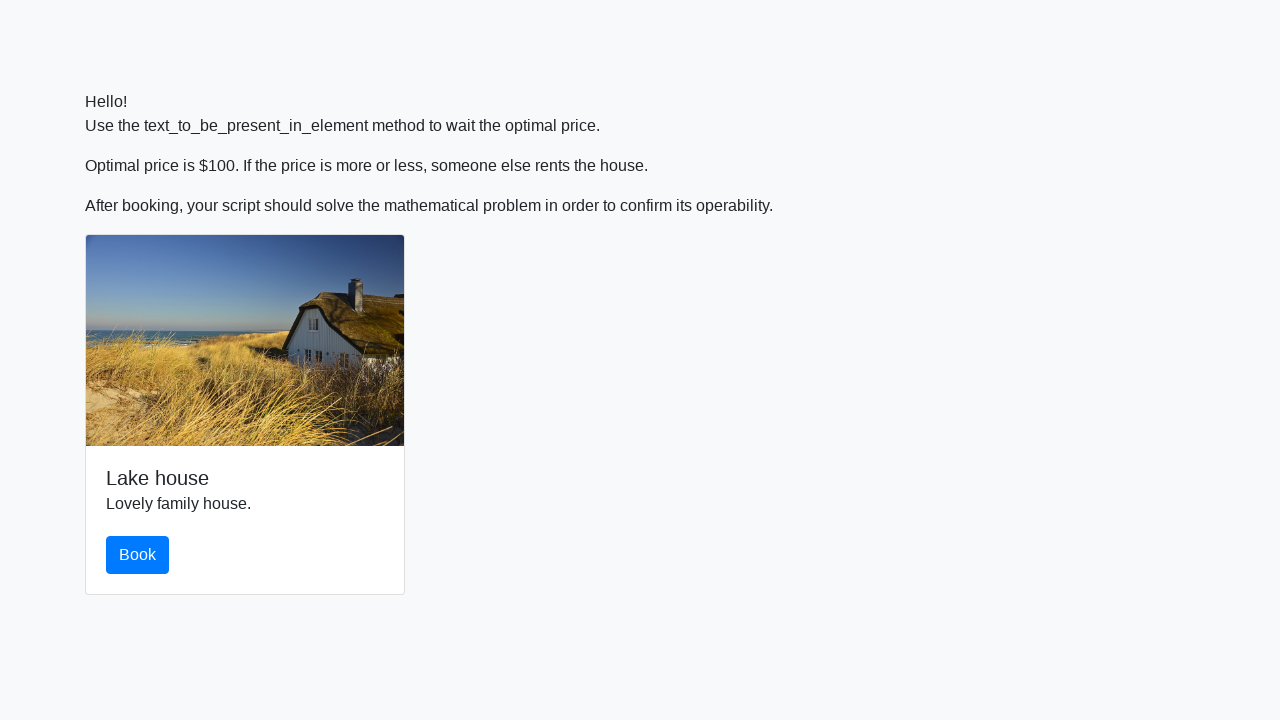

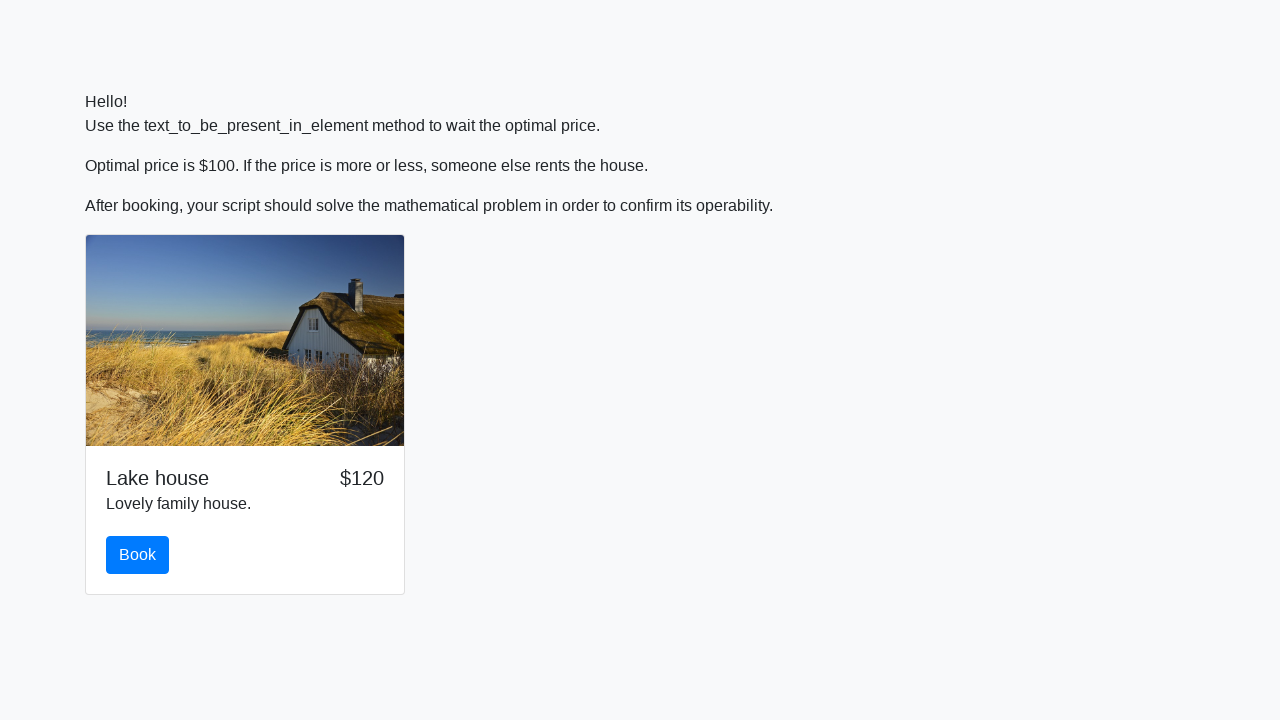